Tests static dropdown selection functionality by selecting currency options using three different methods: by index, by visible text, and by value.

Starting URL: https://rahulshettyacademy.com/dropdownsPractise/

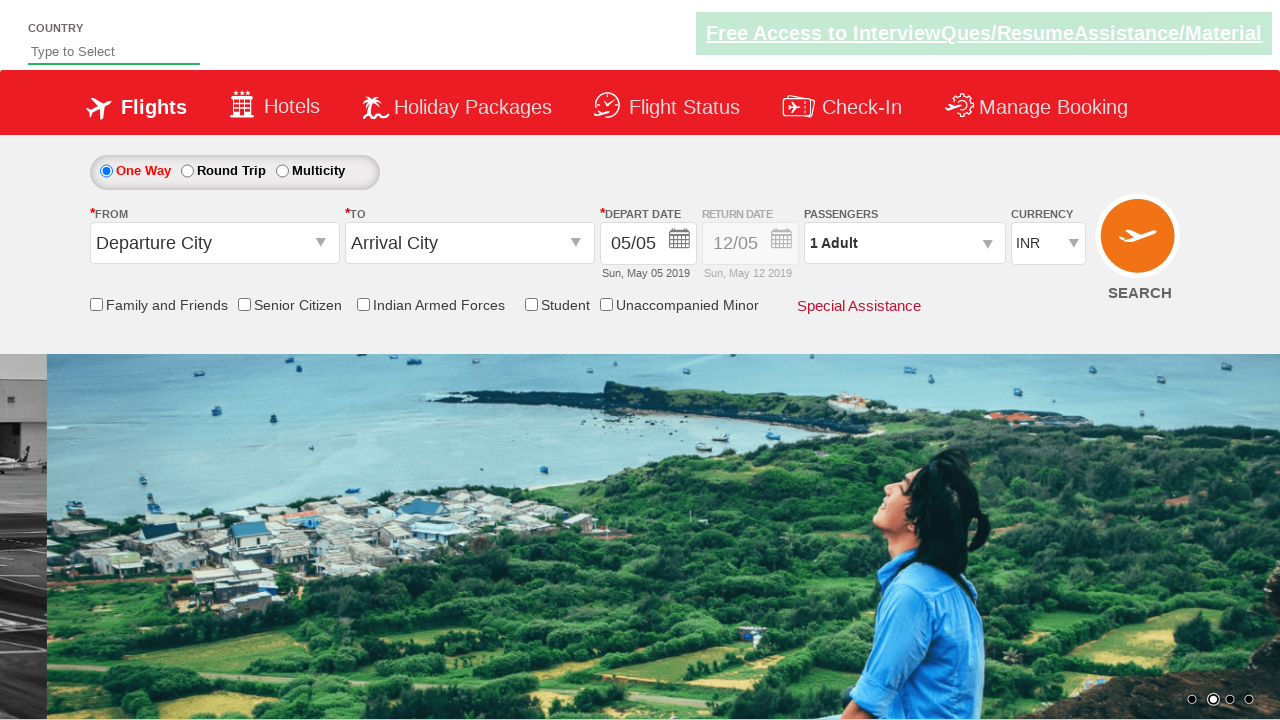

Selected currency dropdown option by index 3 on #ctl00_mainContent_DropDownListCurrency
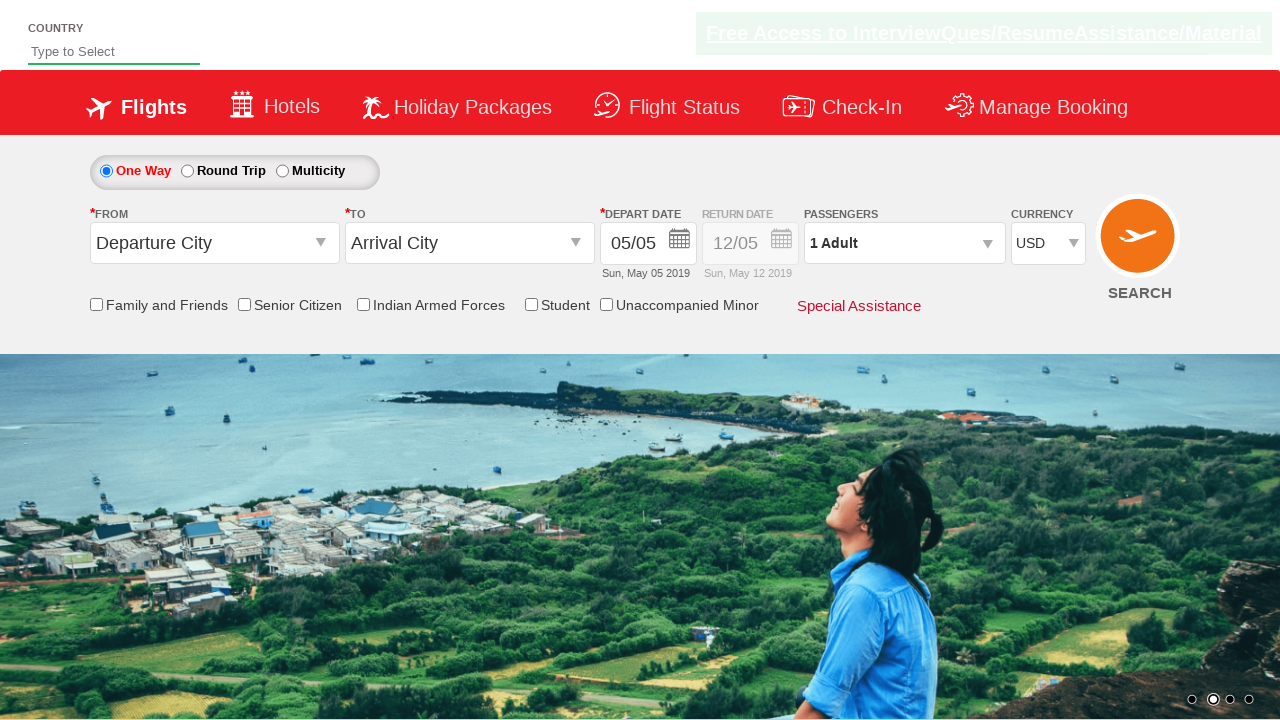

Selected currency dropdown option 'AED' by visible text on #ctl00_mainContent_DropDownListCurrency
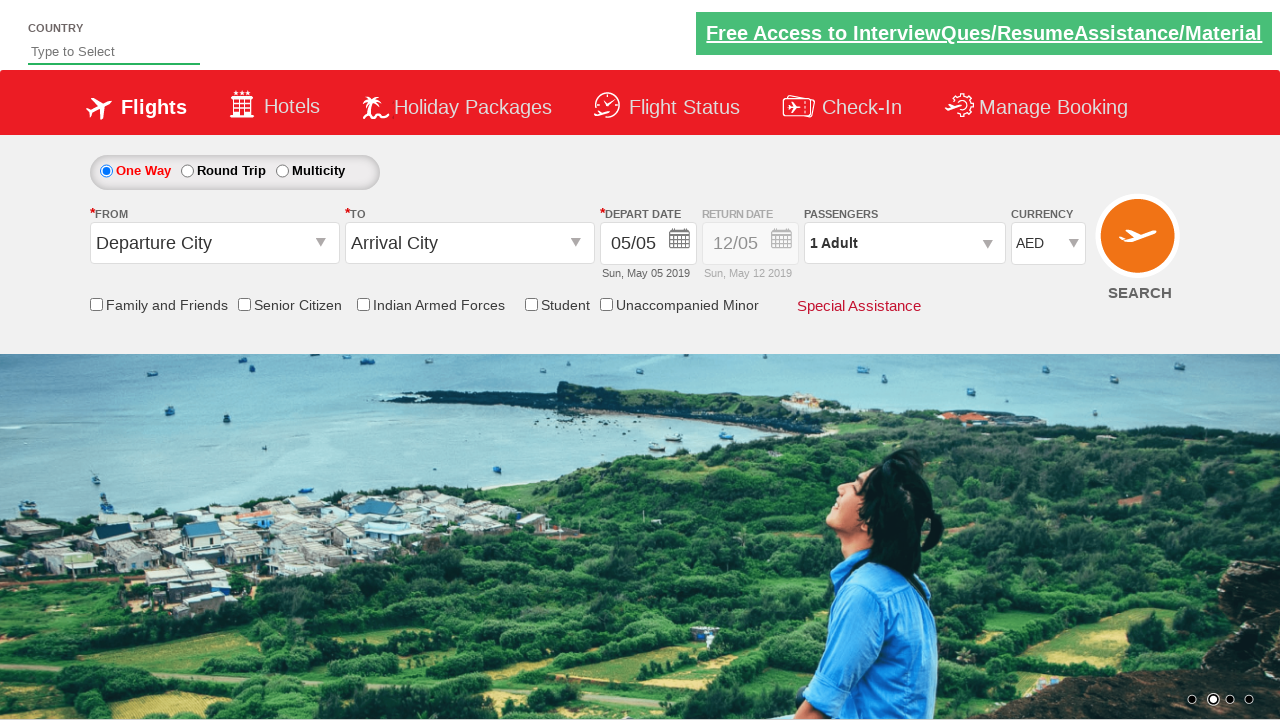

Selected currency dropdown option 'INR' by value on #ctl00_mainContent_DropDownListCurrency
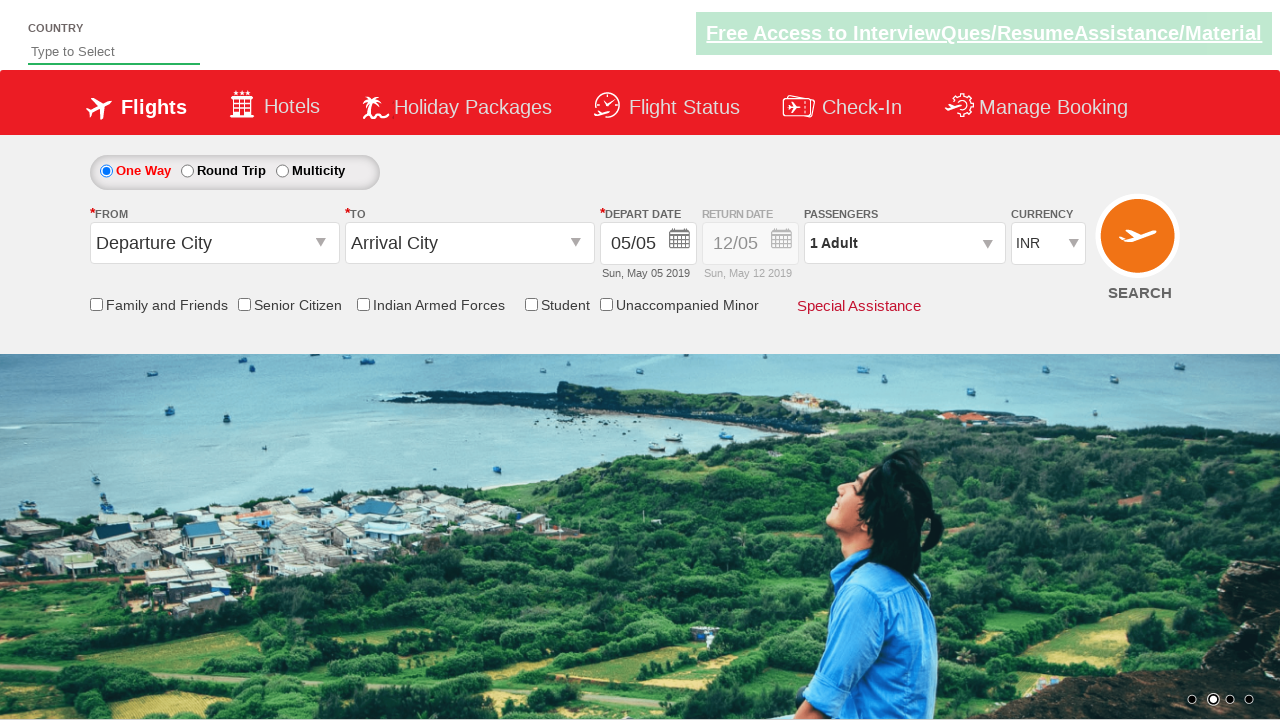

Verified that currency dropdown final selection is 'INR'
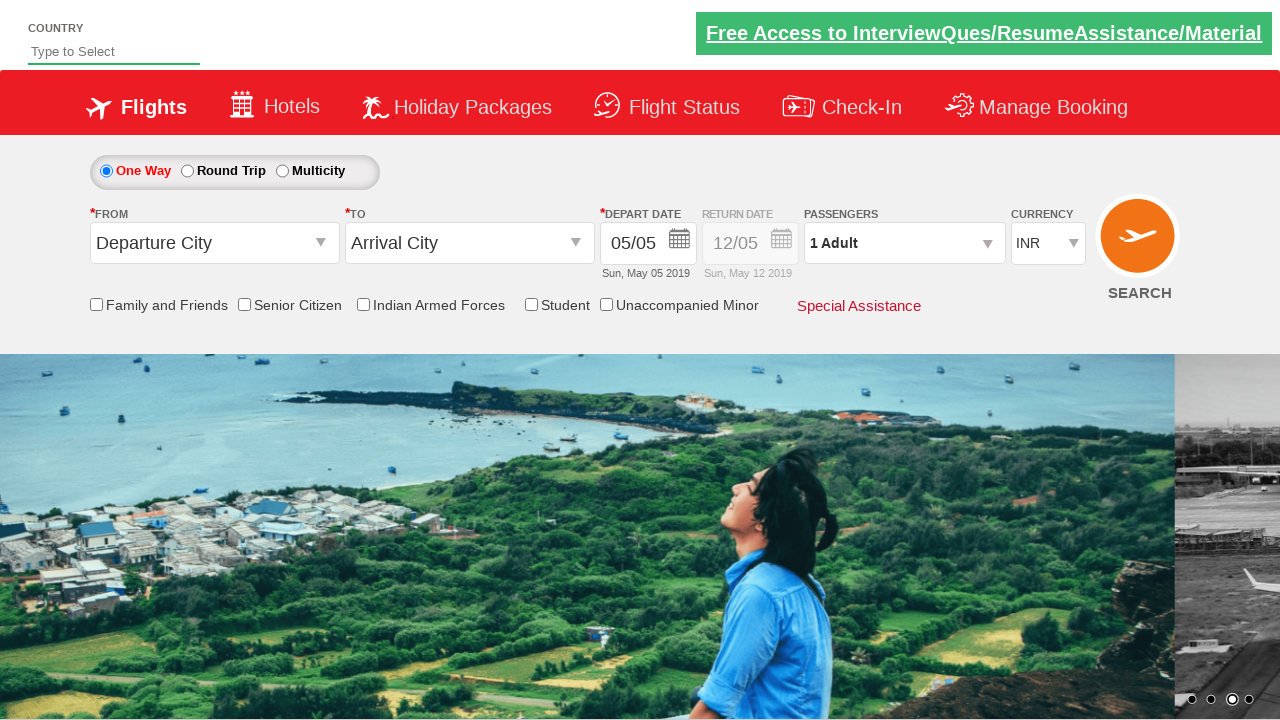

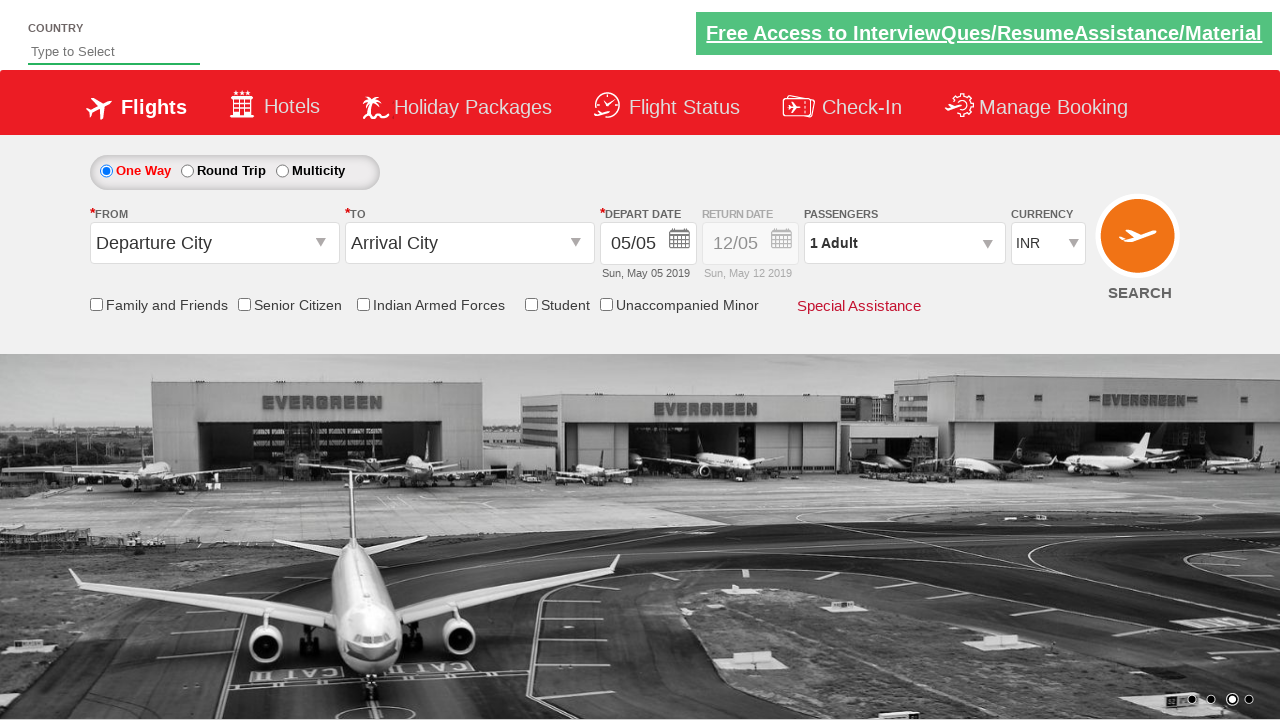